Tests calendar date picker functionality by clicking on the second date picker input and selecting day 20 from the calendar popup

Starting URL: https://www.hyrtutorials.com/p/calendar-practice.html

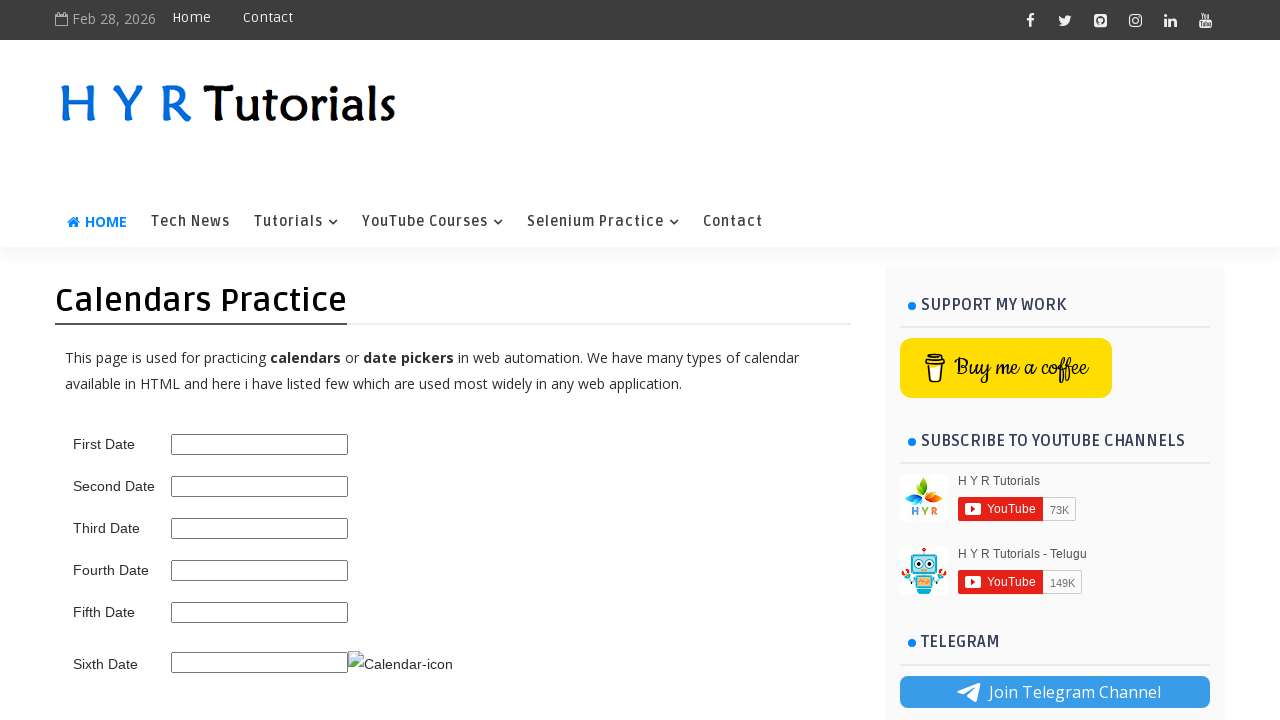

Clicked on the second date picker input to open the calendar at (260, 486) on #second_date_picker
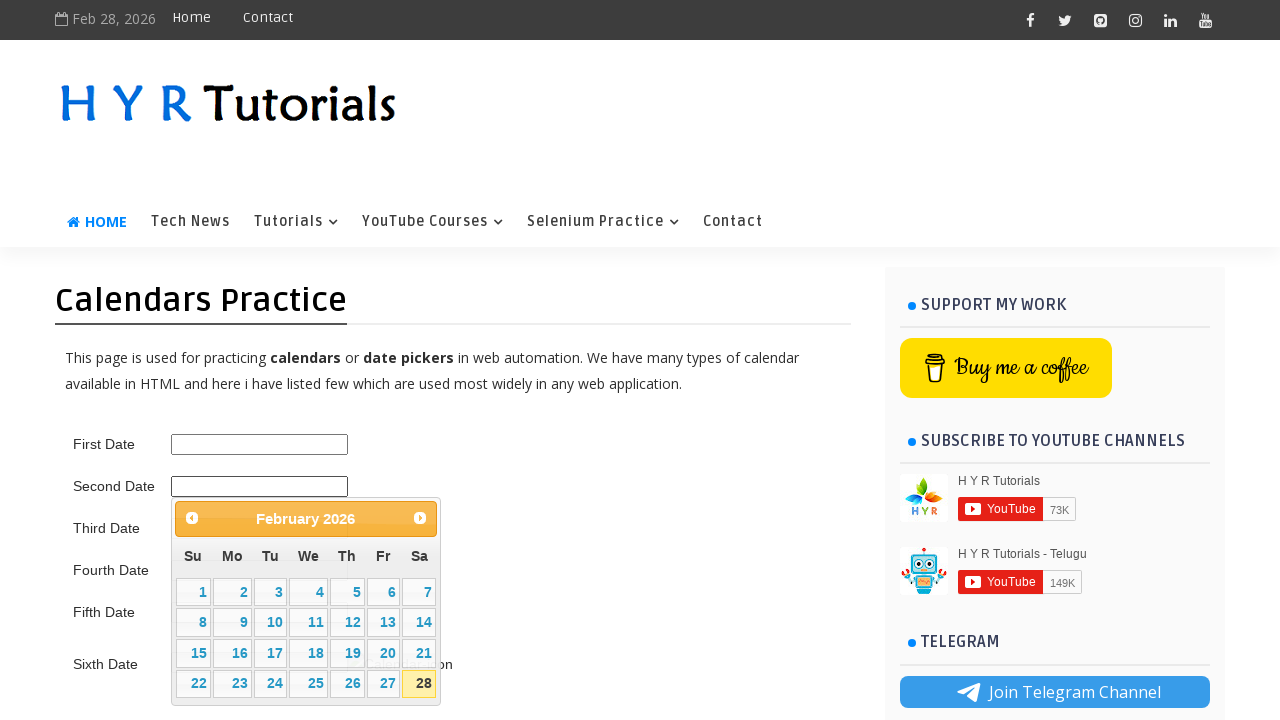

Calendar popup appeared with the date picker
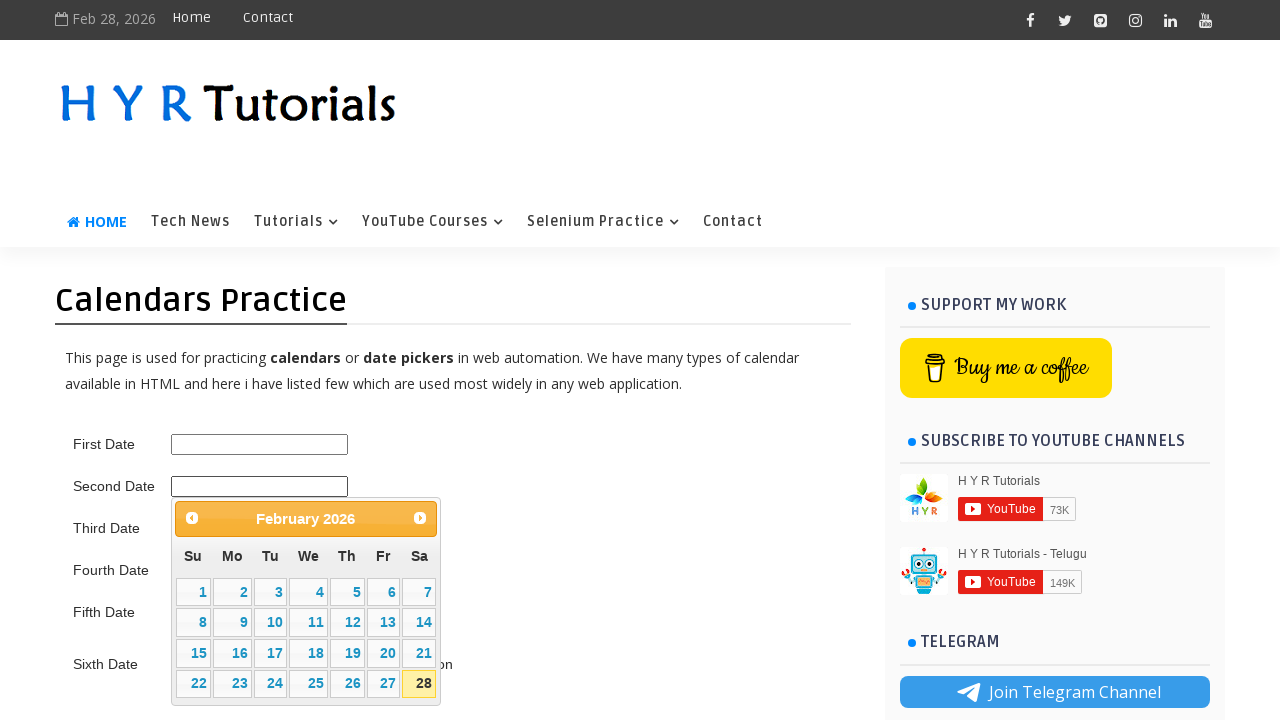

Selected day 20 from the calendar at (383, 653) on //table[contains(@class,'ui-datepicker-calendar')]//a[text()='20']
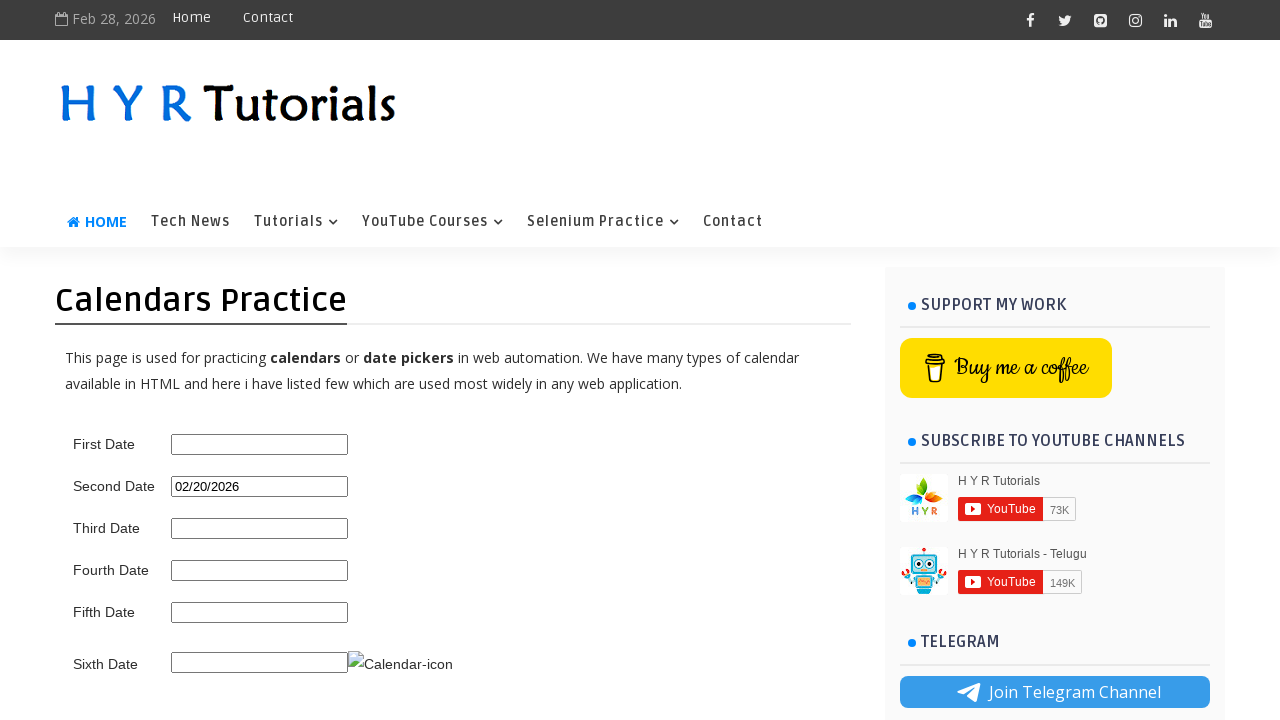

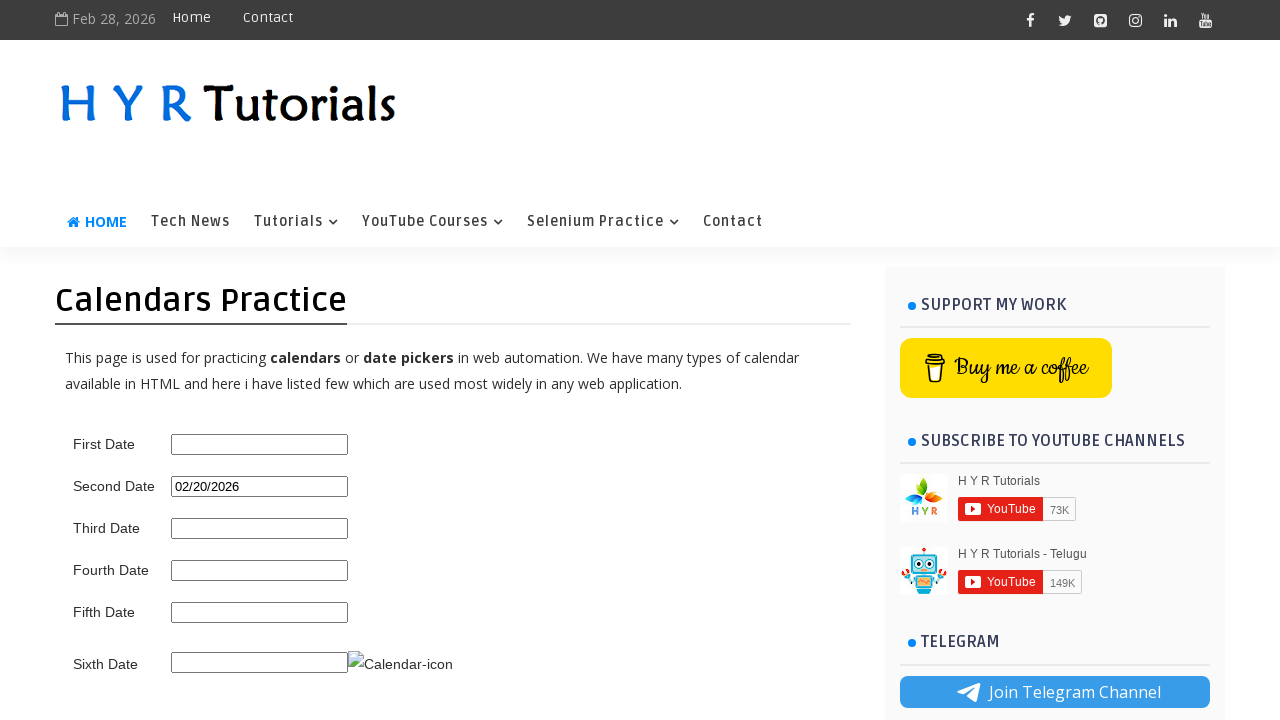